Tests navigation to the sign-in page by clicking the Login/Sign up button on the CAPA partners staging site

Starting URL: https://partners-staging.capa.ai/

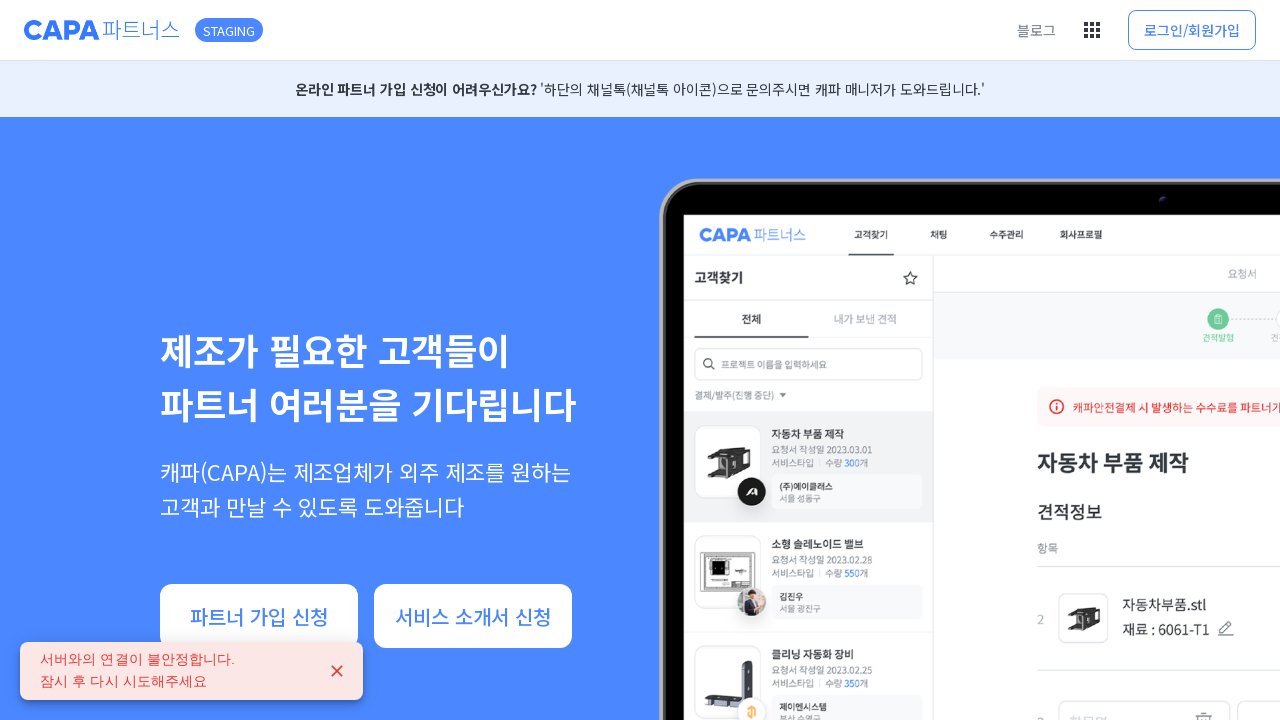

Clicked Login/Sign up button on CAPA partners staging site at (1192, 30) on xpath=//span[contains(text(),'로그인/회원가입')]
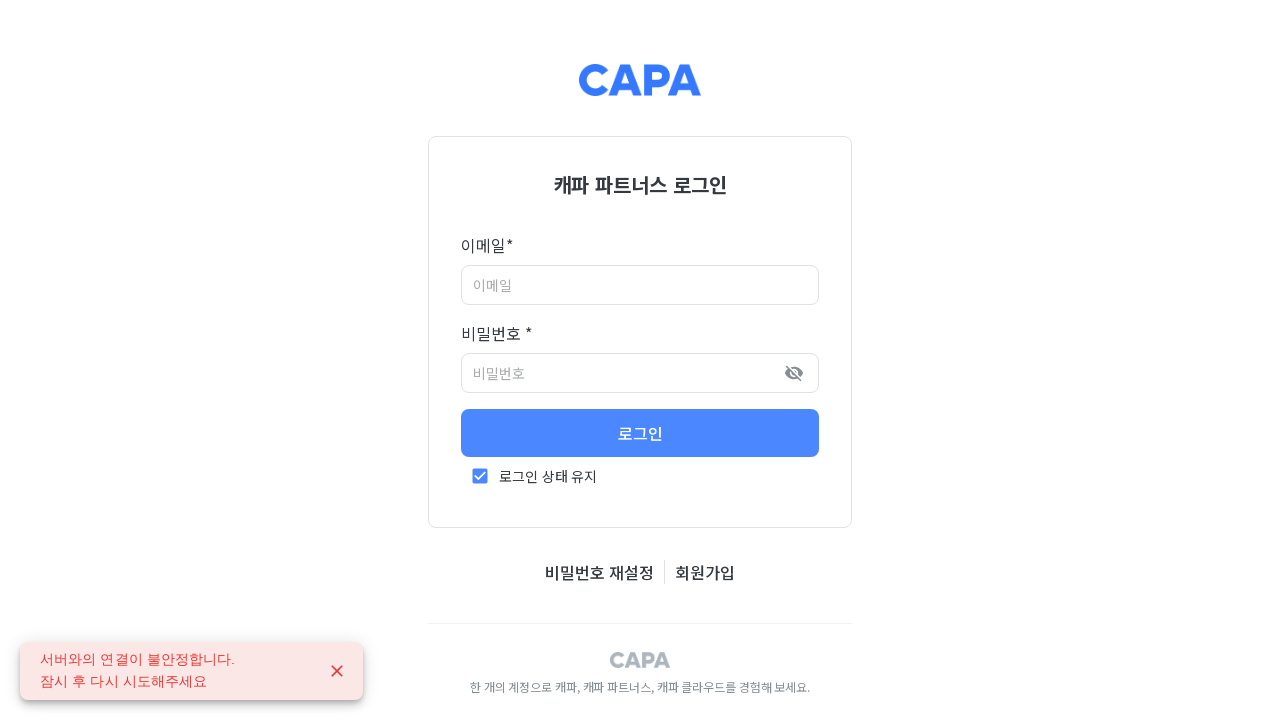

Sign-in page loaded successfully (networkidle state reached)
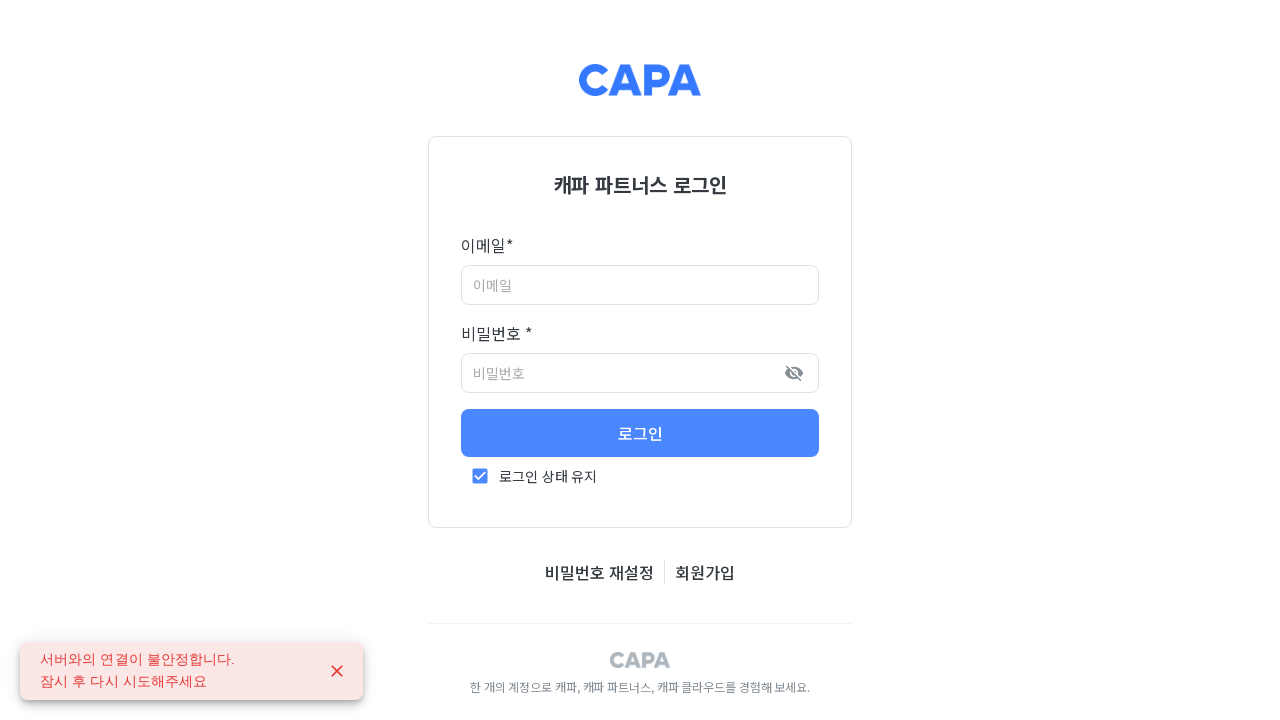

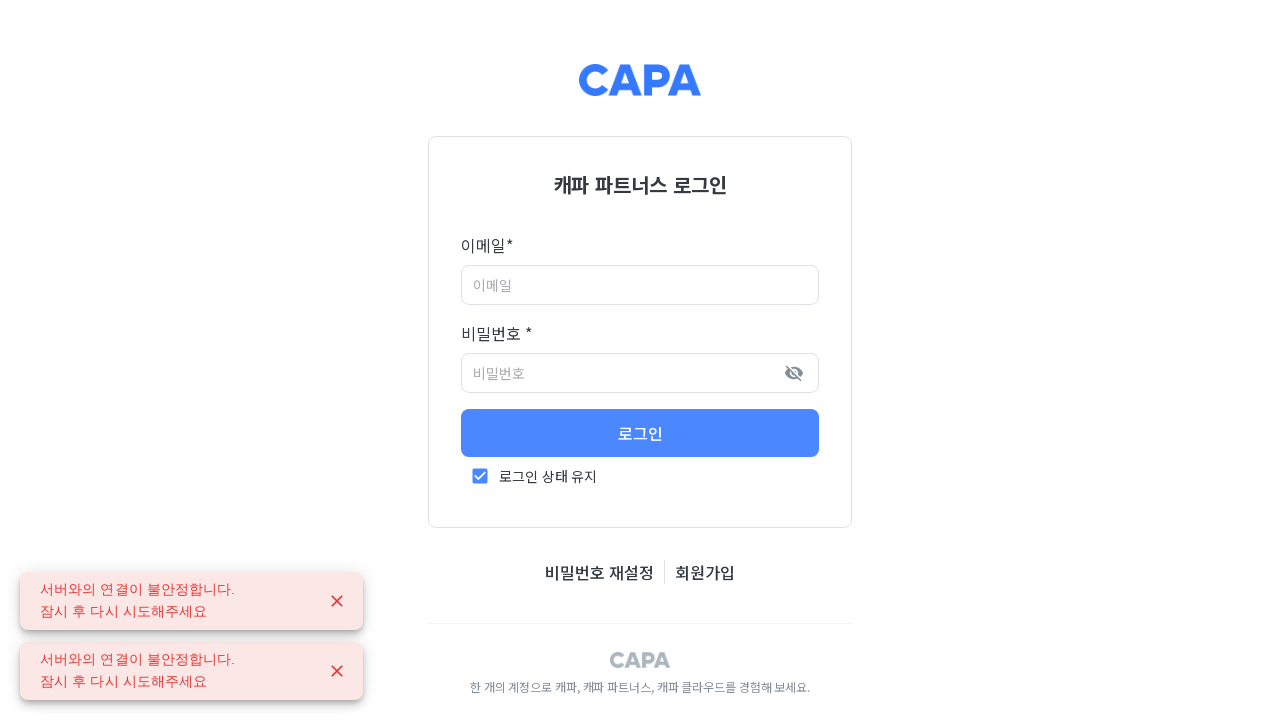